Tests a text input task by filling a textarea with a specific answer and submitting the form to verify the solution

Starting URL: https://suninjuly.github.io/text_input_task.html

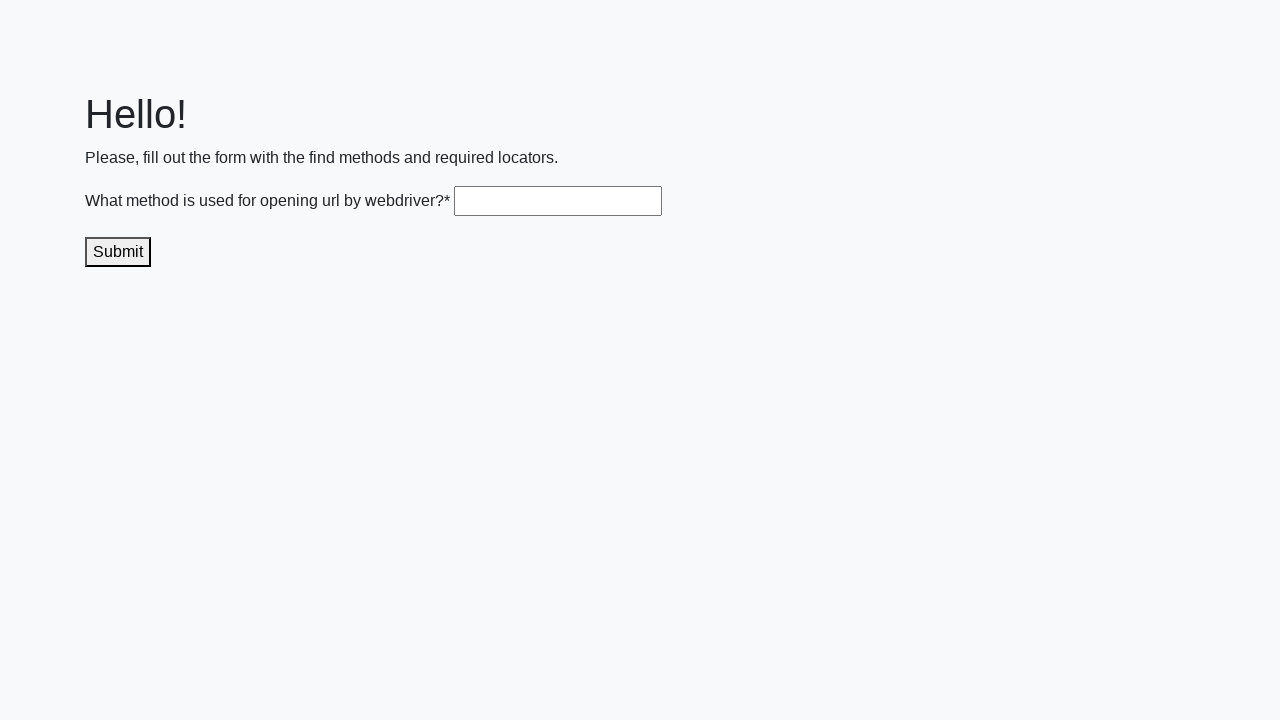

Filled textarea with answer 'get()' on .textarea
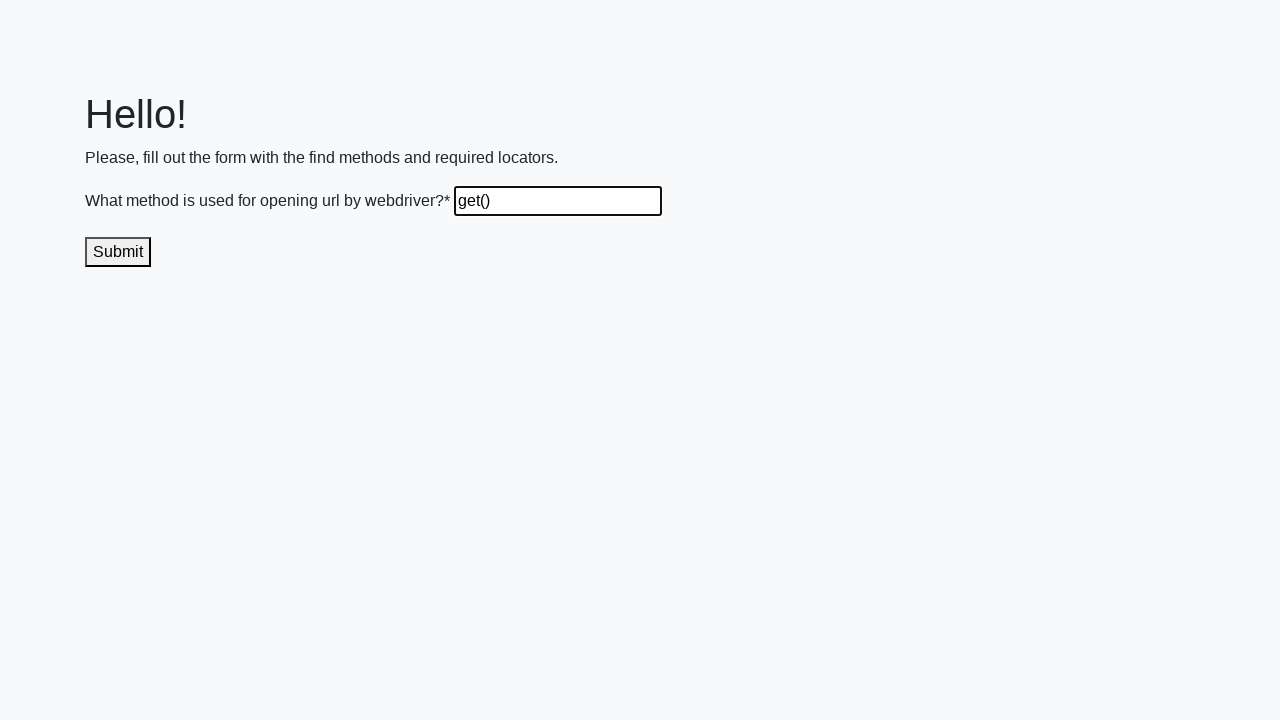

Clicked submit button to submit the form at (118, 252) on .submit-submission
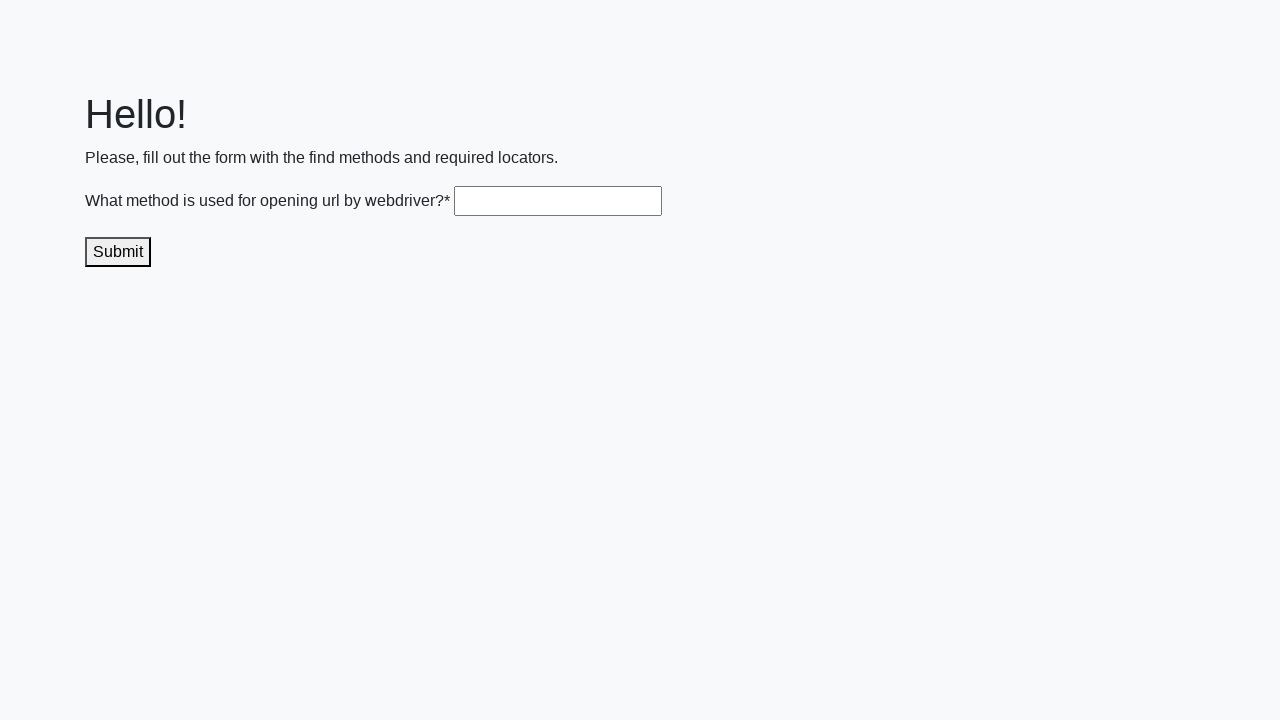

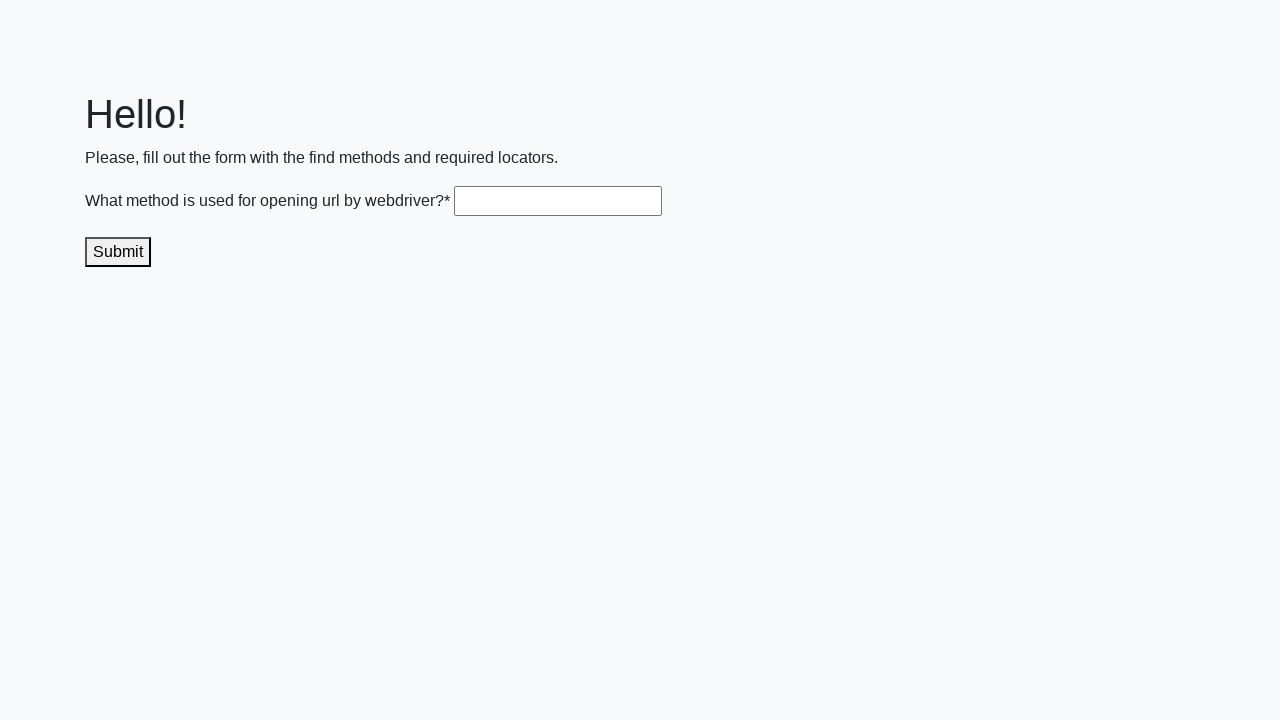